Tests injecting jQuery Growl library into a page and displaying various notification messages (plain, error, notice, warning) using JavaScript execution.

Starting URL: http://the-internet.herokuapp.com

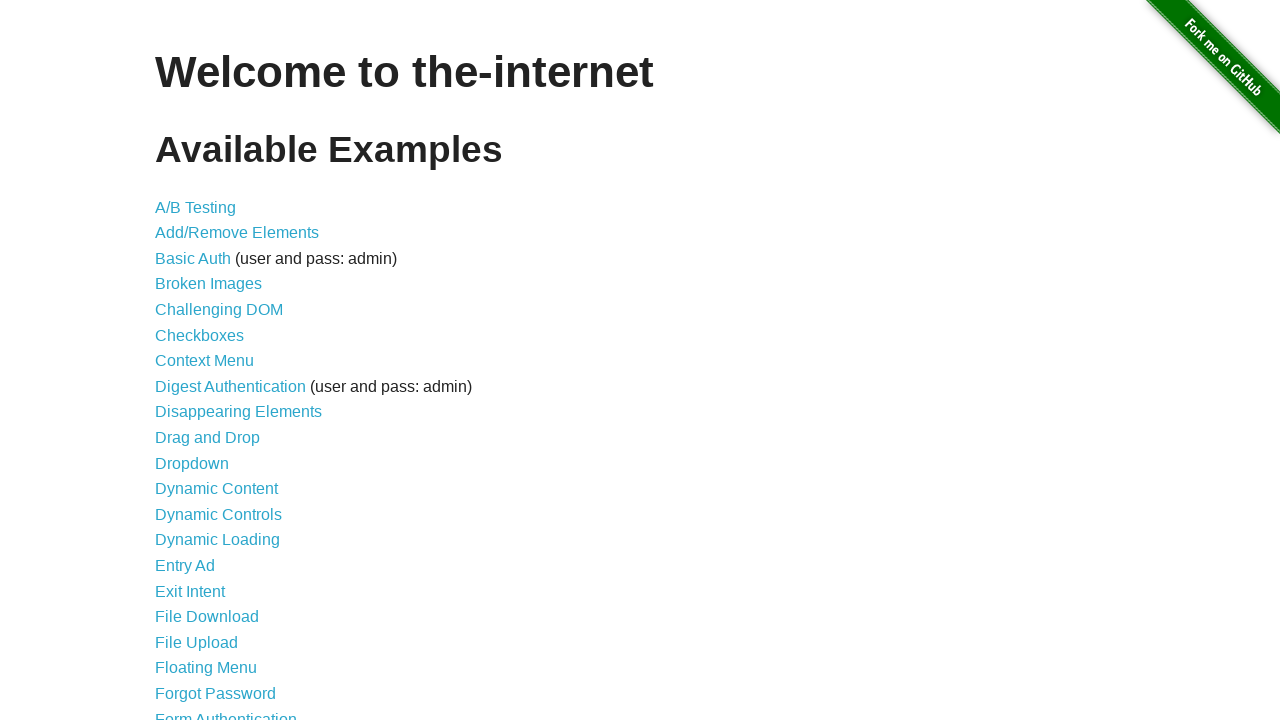

Injected jQuery library if not already present
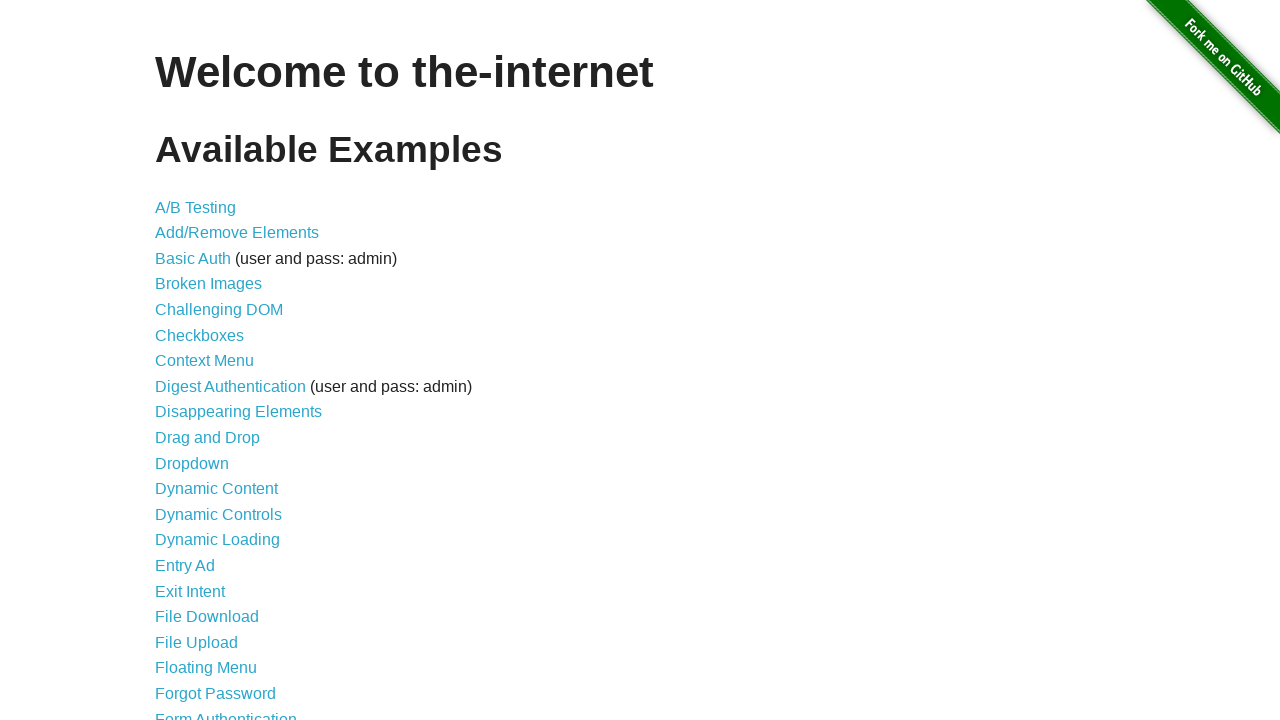

jQuery library loaded successfully
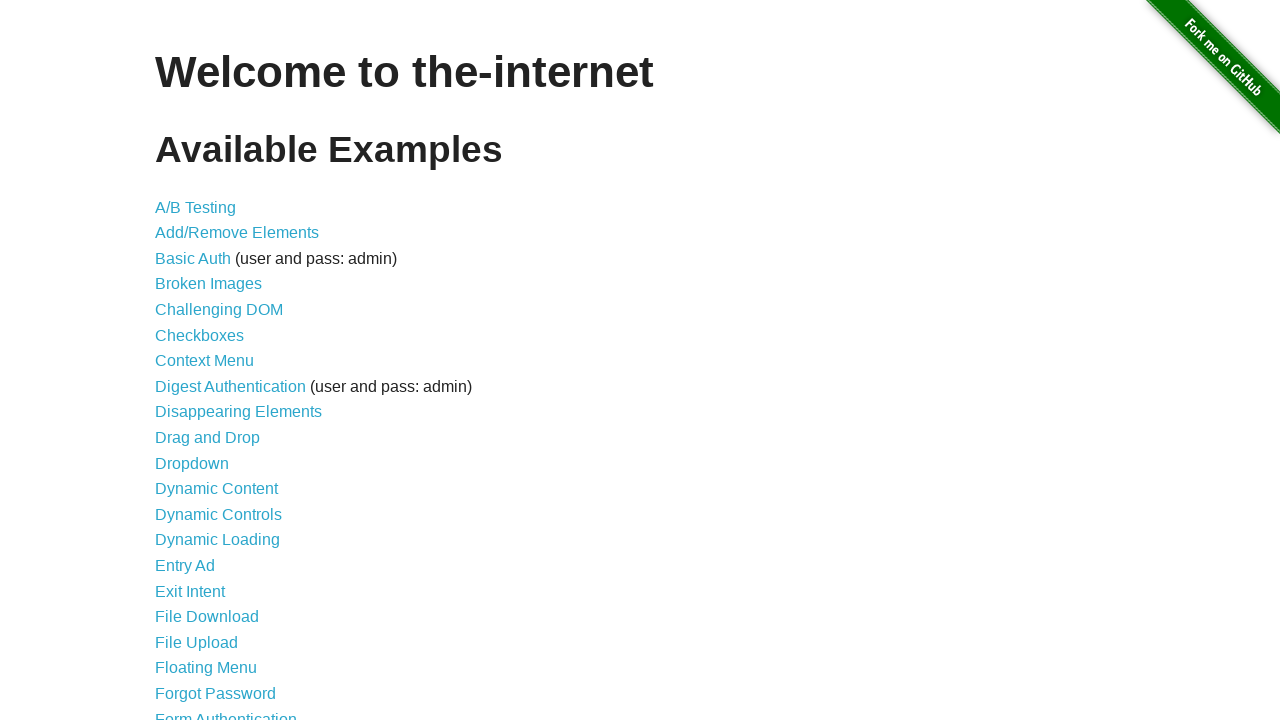

Injected jQuery Growl library
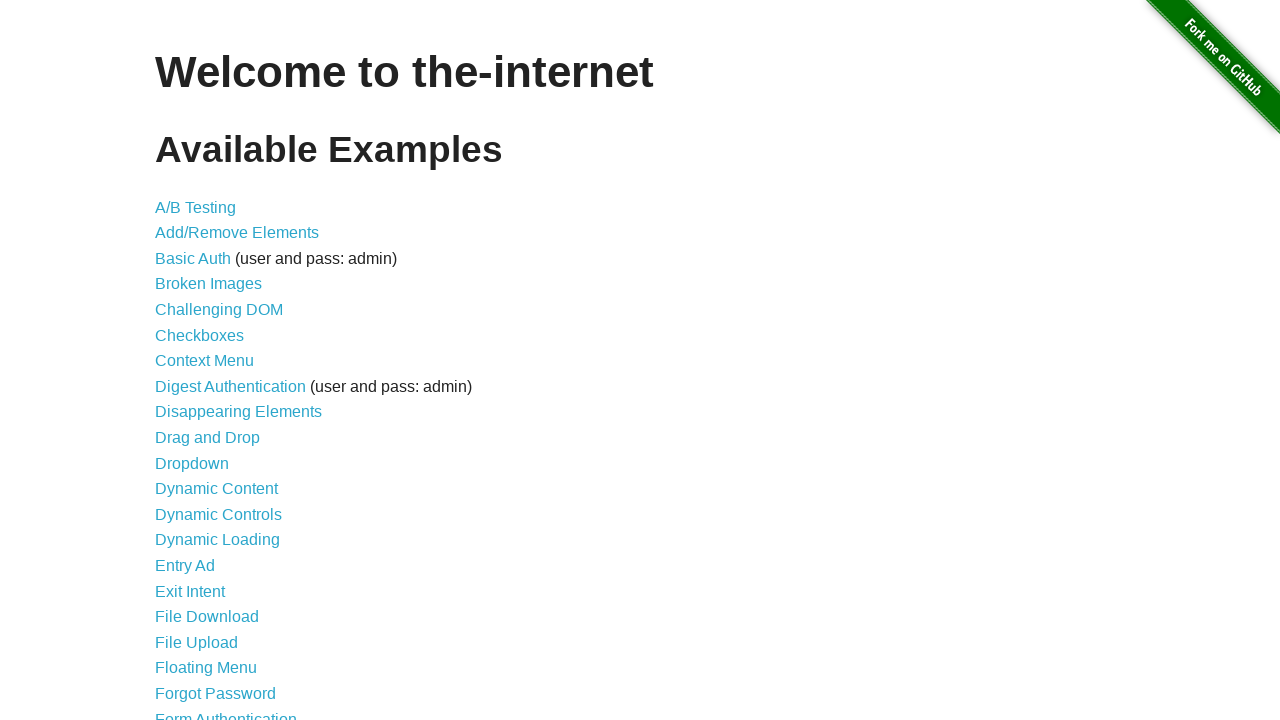

Added jQuery Growl CSS styles to page
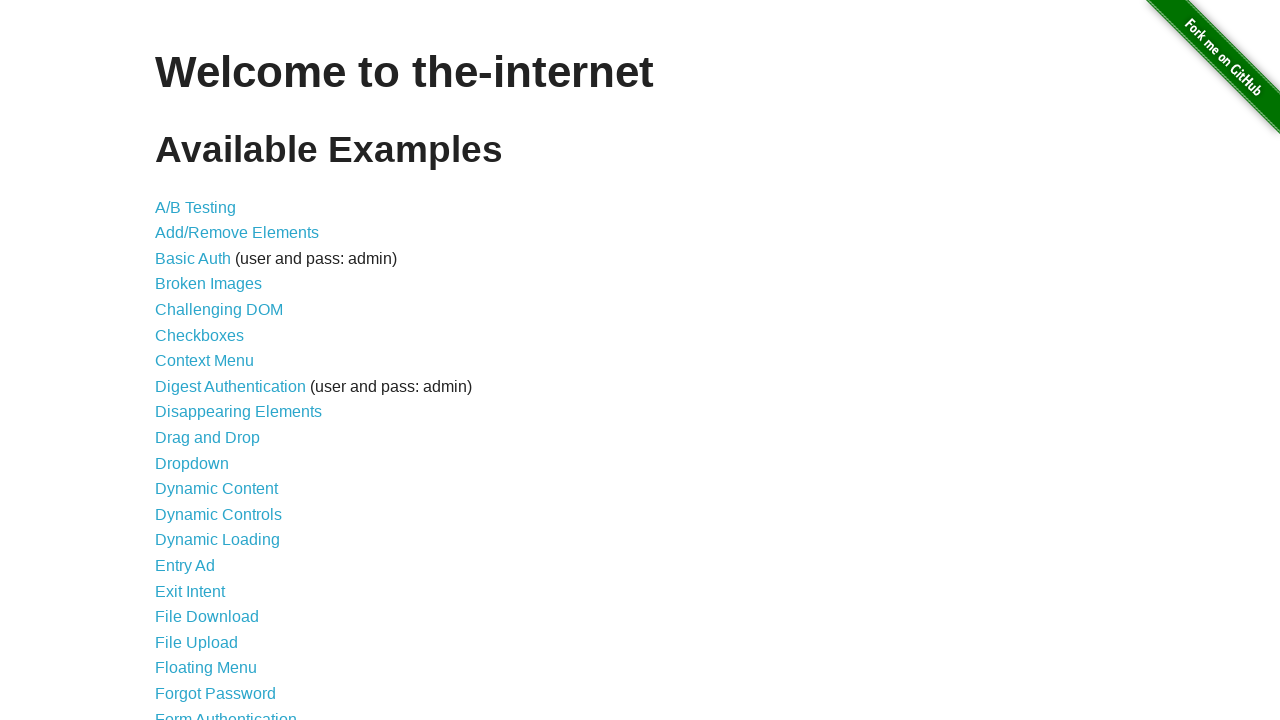

jQuery Growl library loaded and available
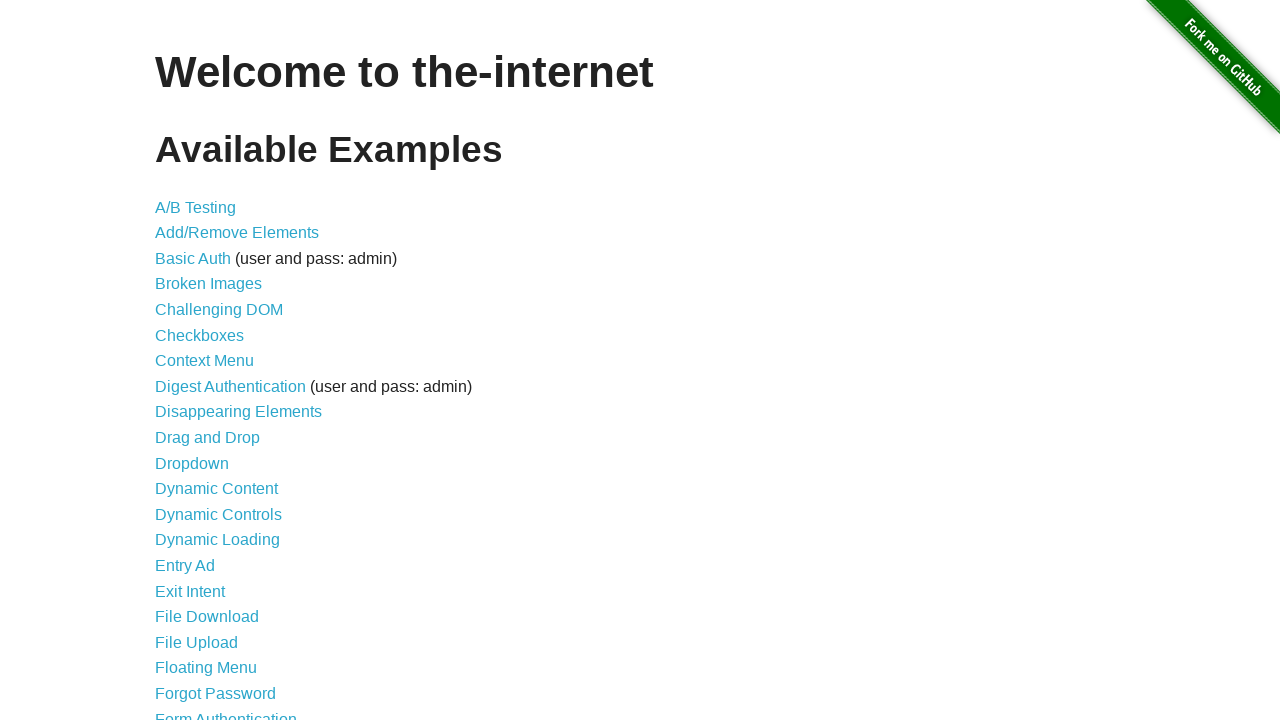

Displayed plain Growl notification with title 'GET' and message '/'
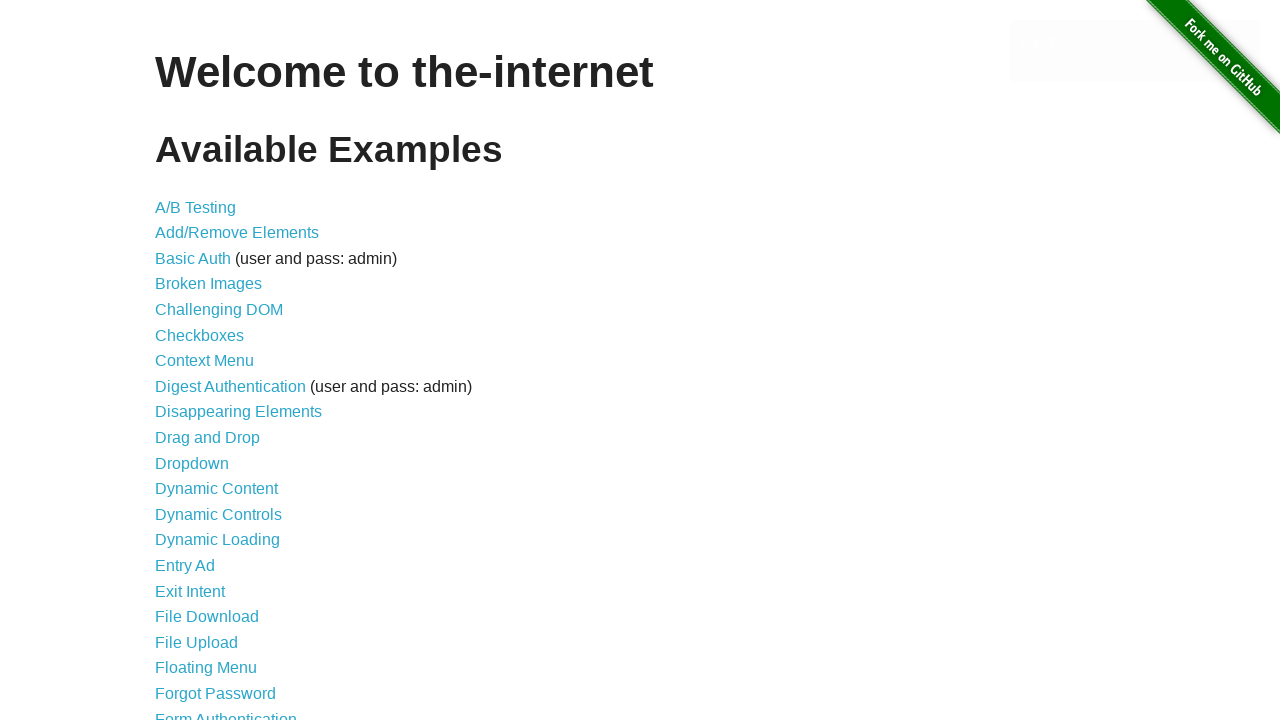

Displayed error Growl notification
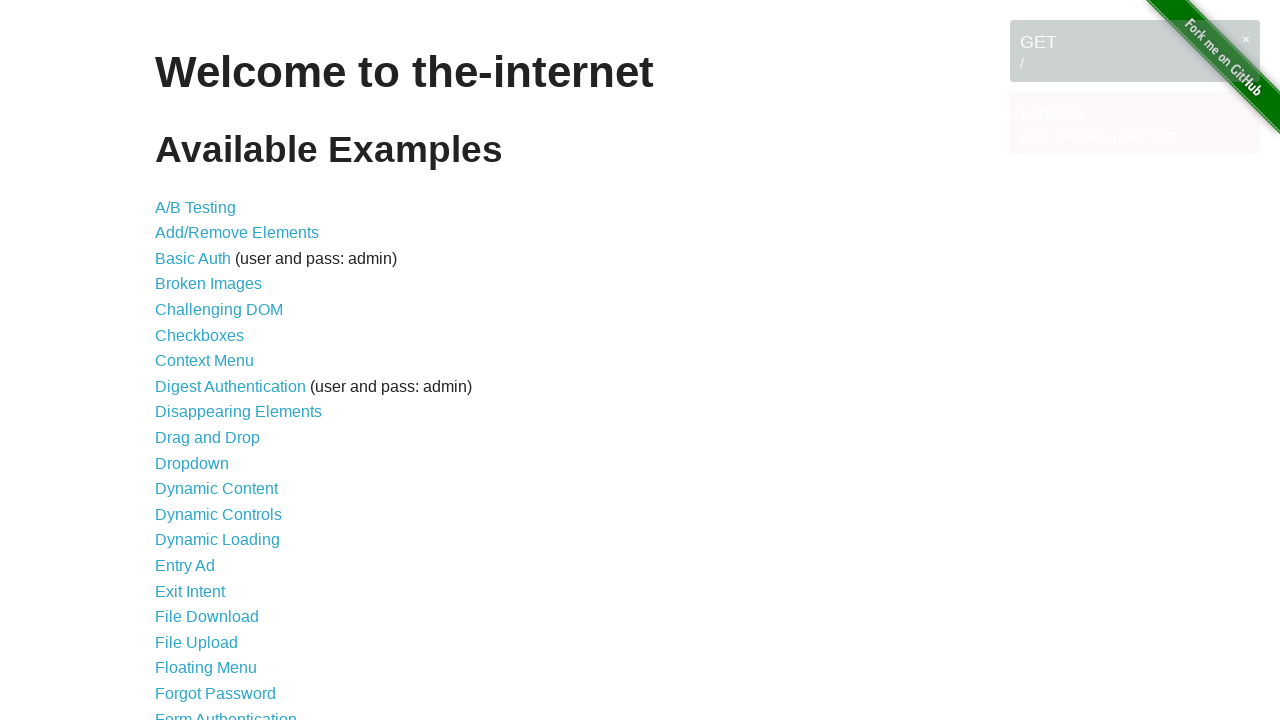

Displayed notice Growl notification
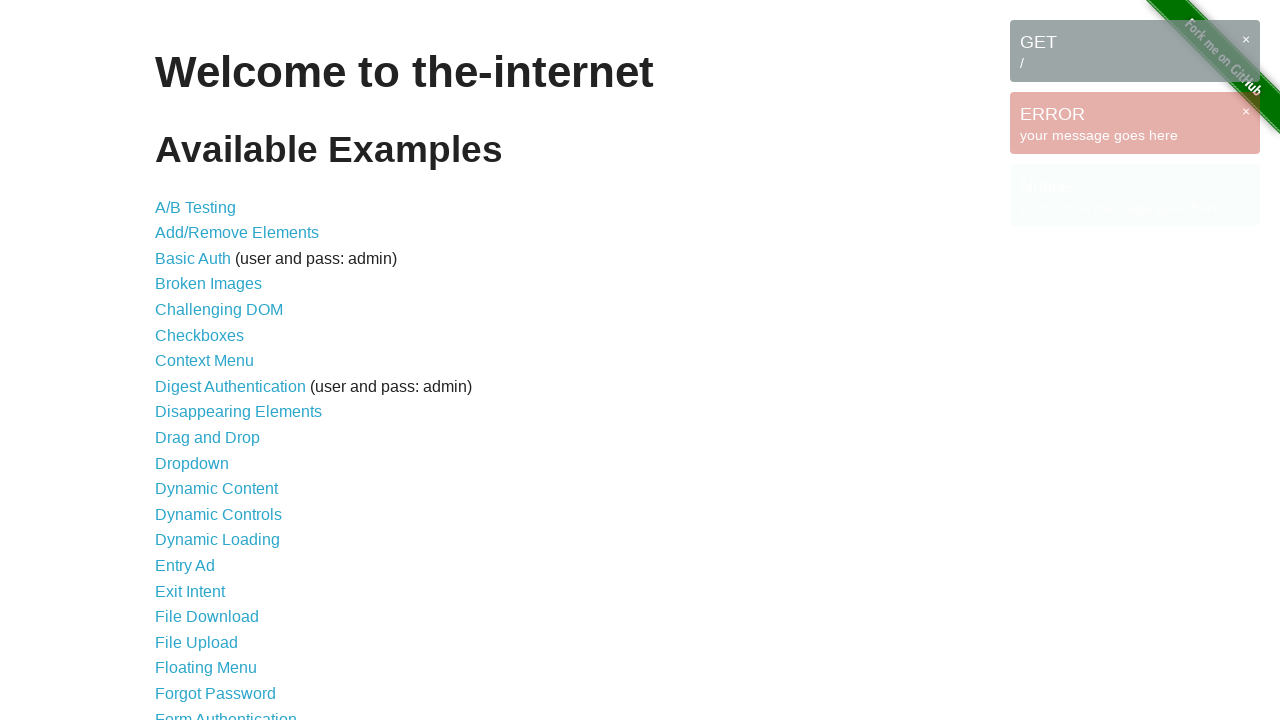

Displayed warning Growl notification
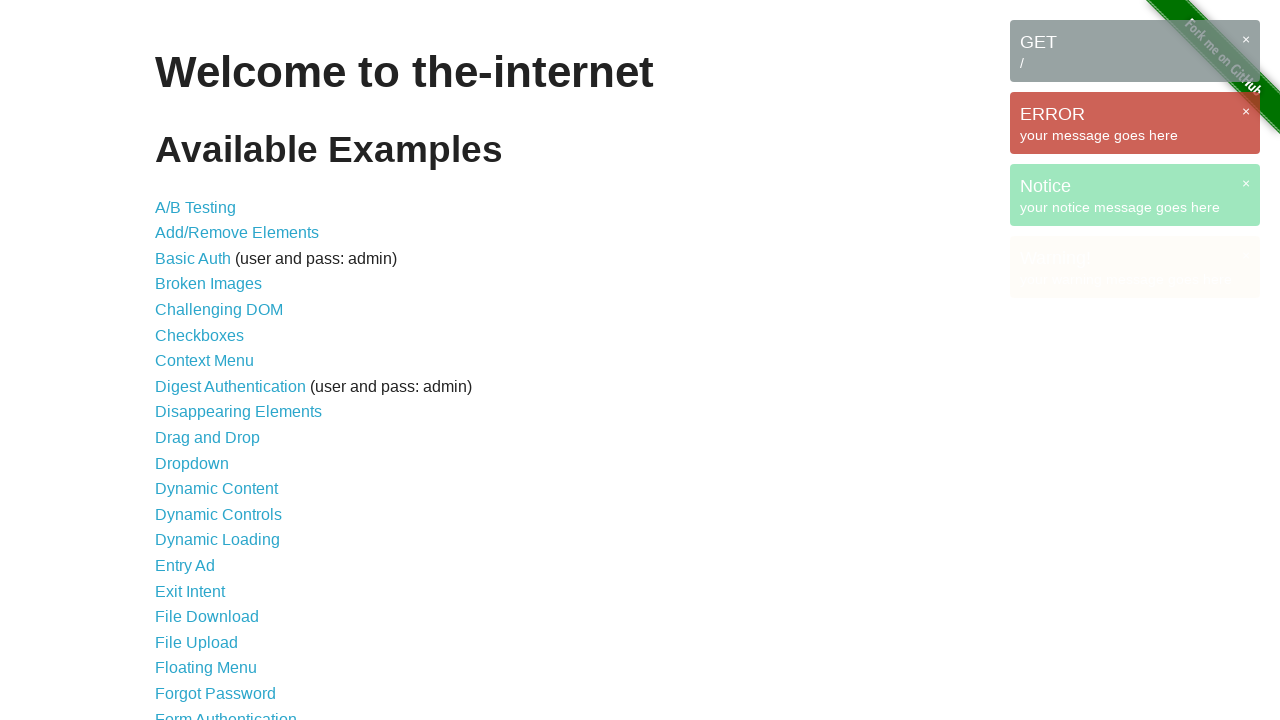

All Growl notification messages are now visible on the page
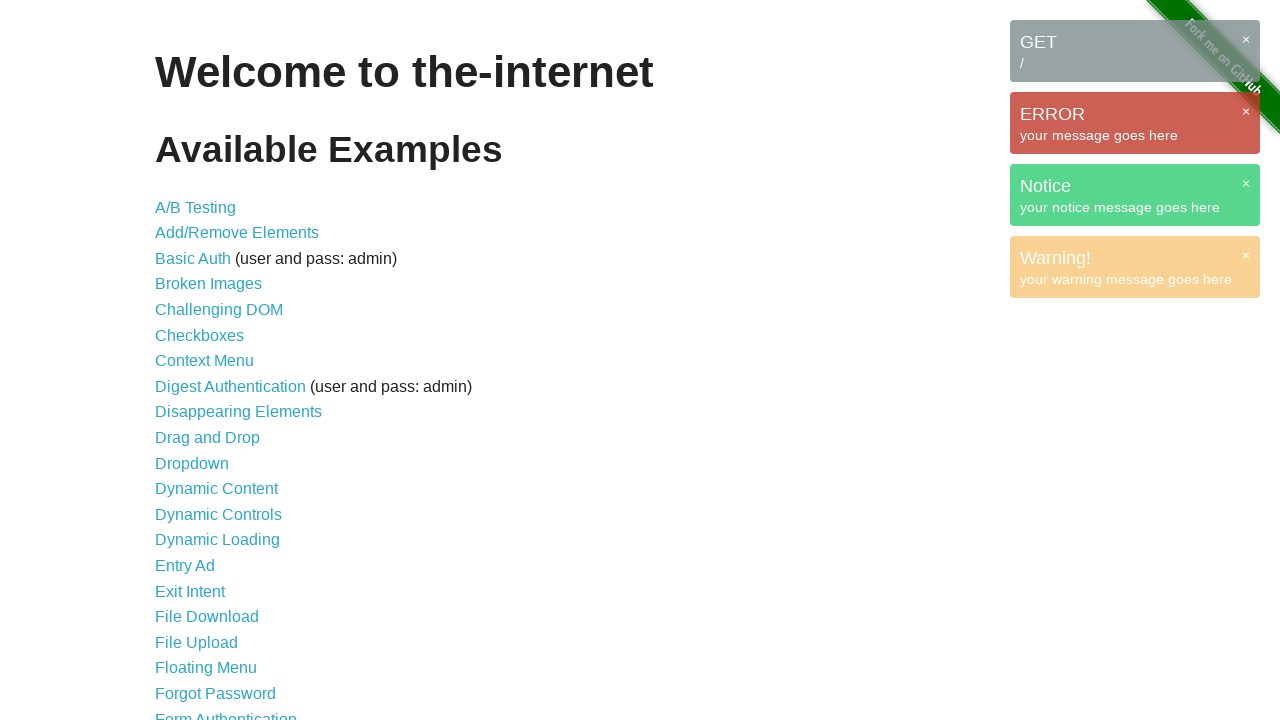

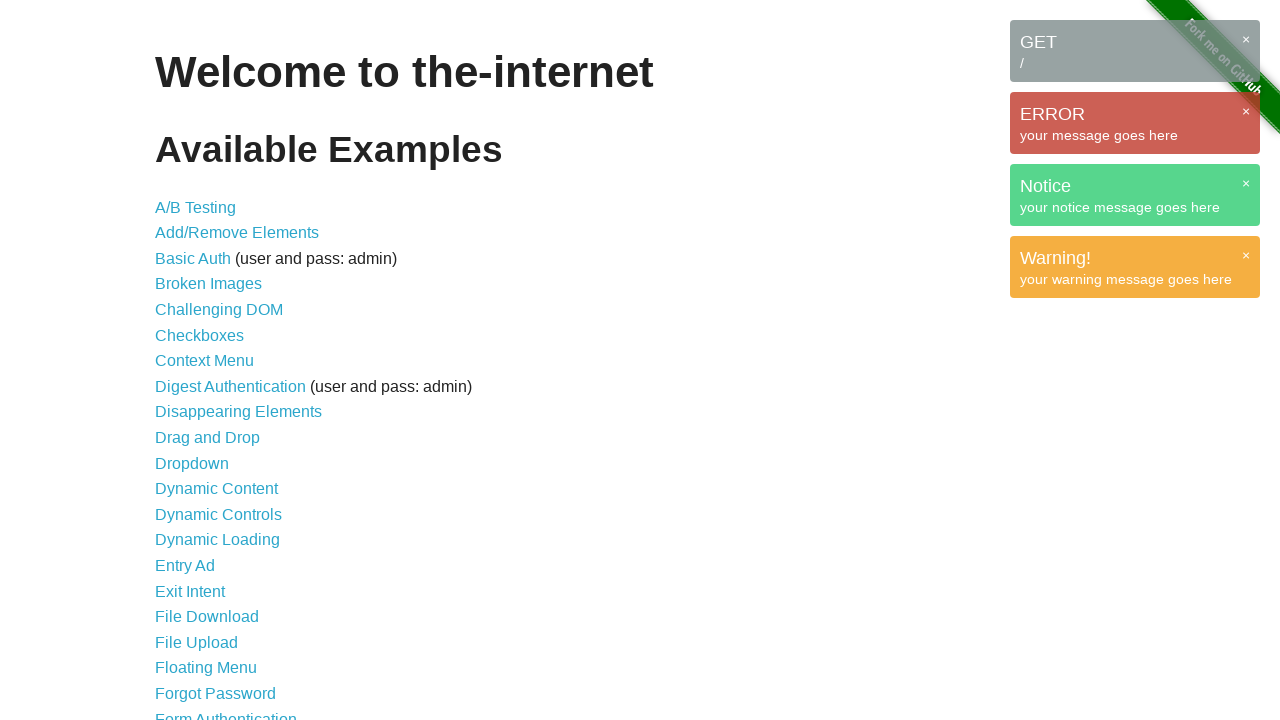